Tests dropdown interaction by clicking a combobox and selecting an option from a long dropdown list that requires scrolling.

Starting URL: https://testautomationpractice.blogspot.com/

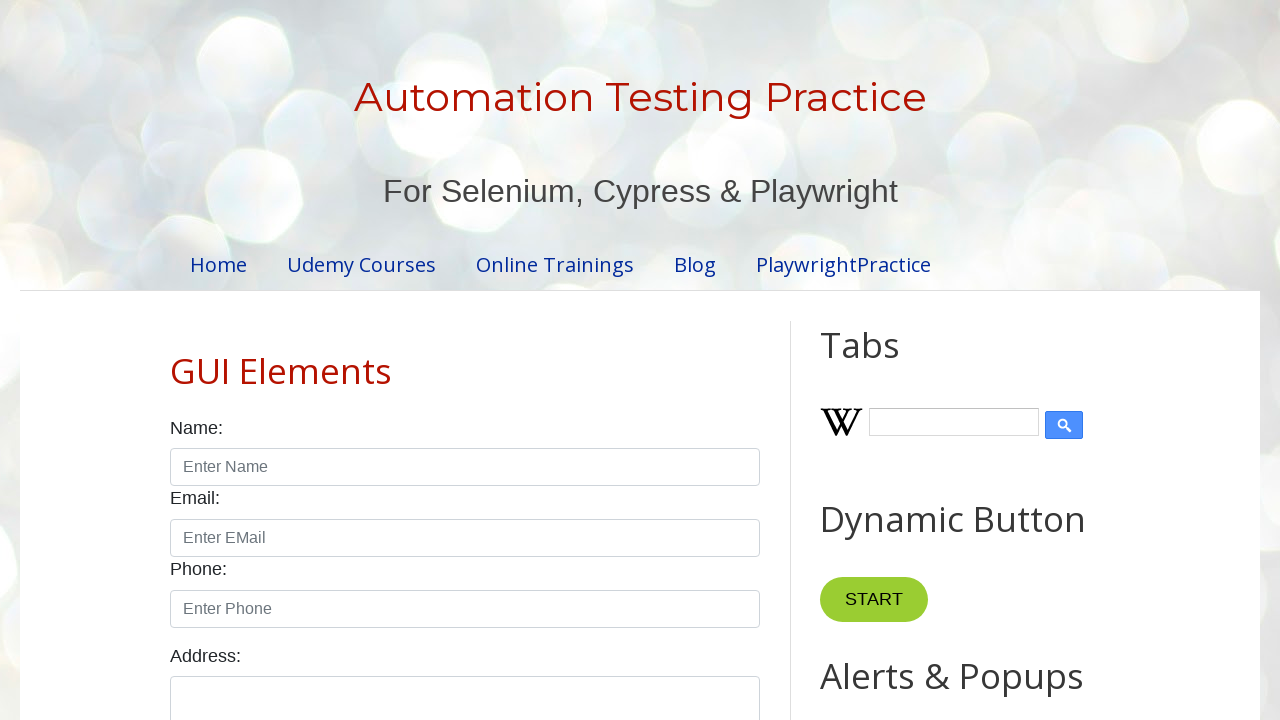

Clicked combobox to open dropdown at (920, 360) on #comboBox
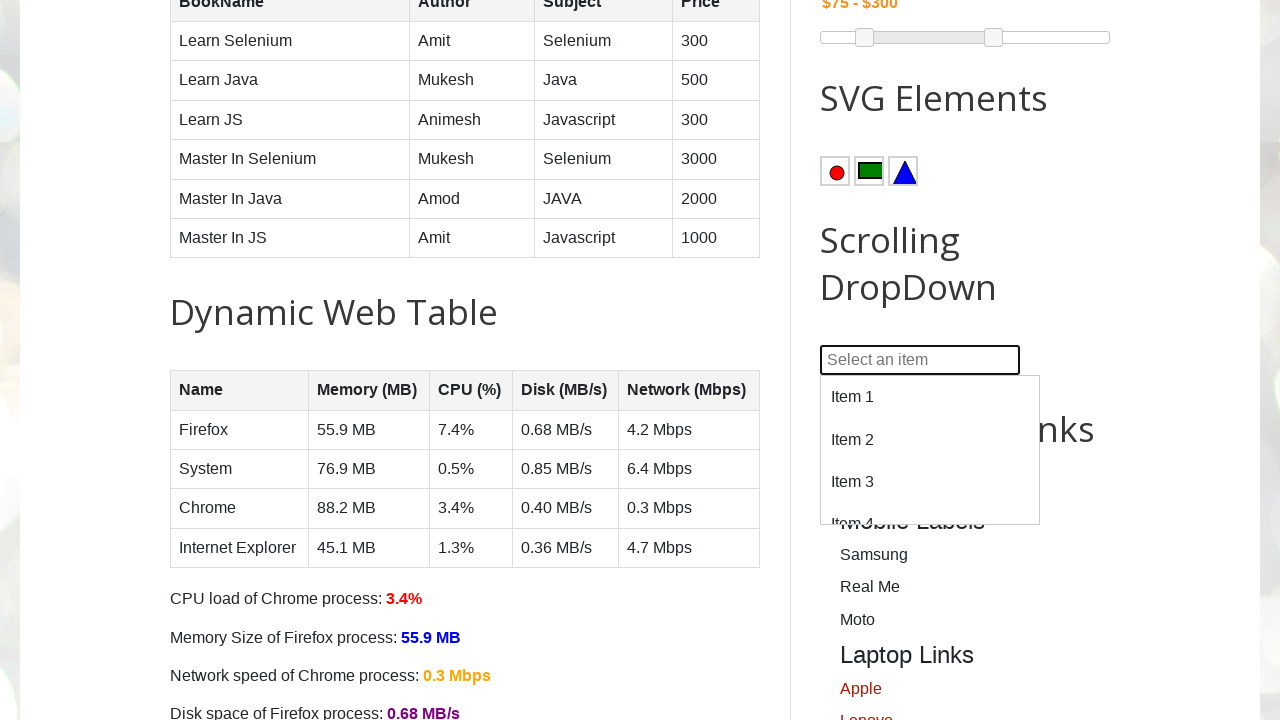

Located option at index 100 in dropdown list
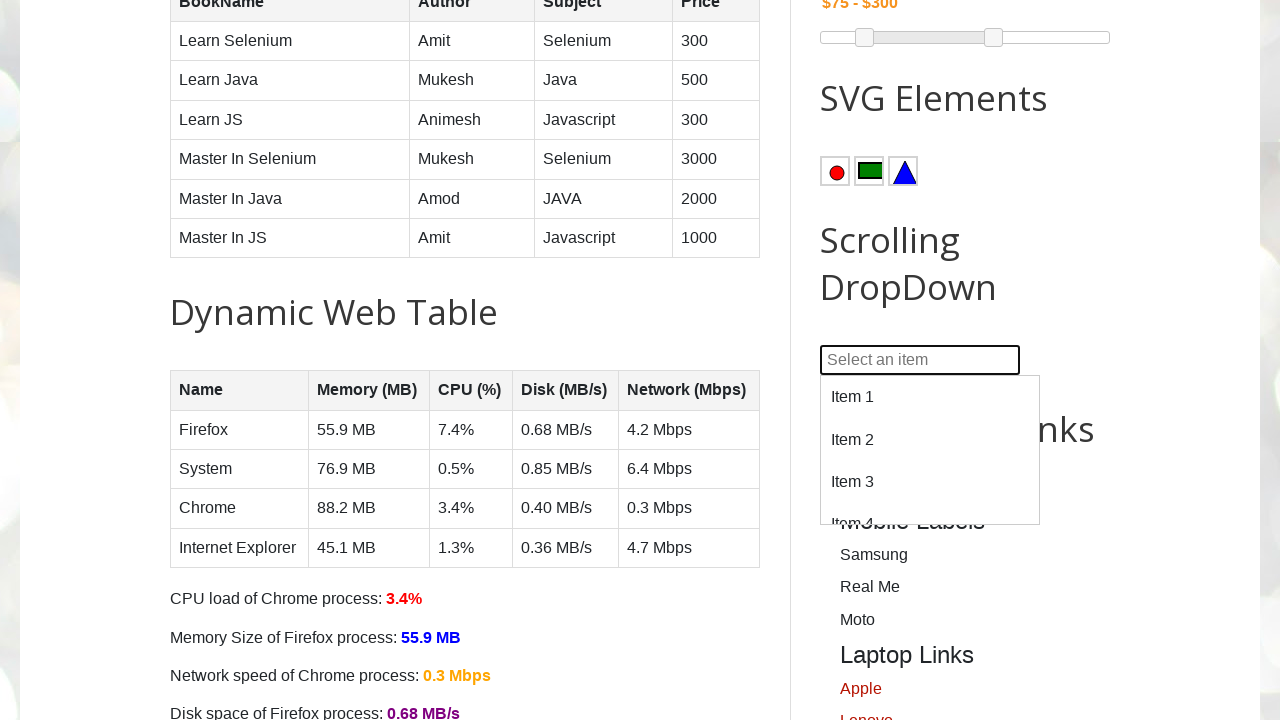

Retrieved text from dropdown option: Item 100
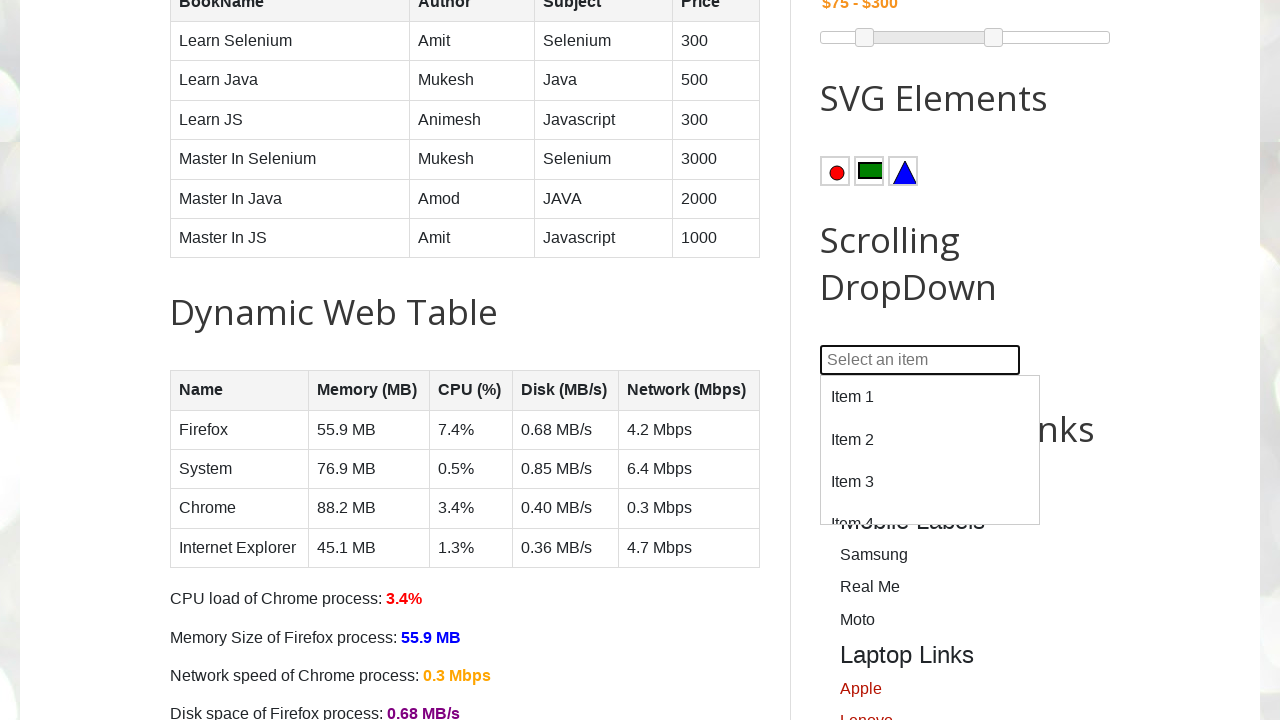

Clicked selected option from dropdown at (930, 503) on #dropdown div:nth-child(100)
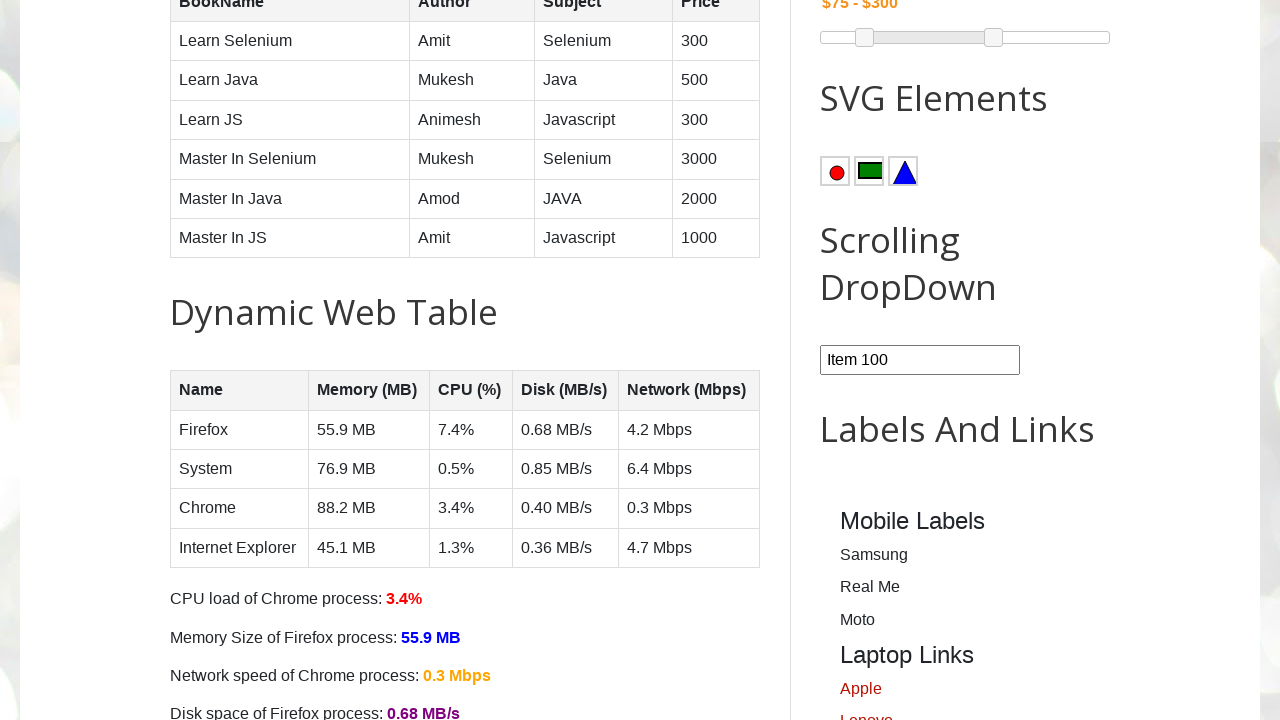

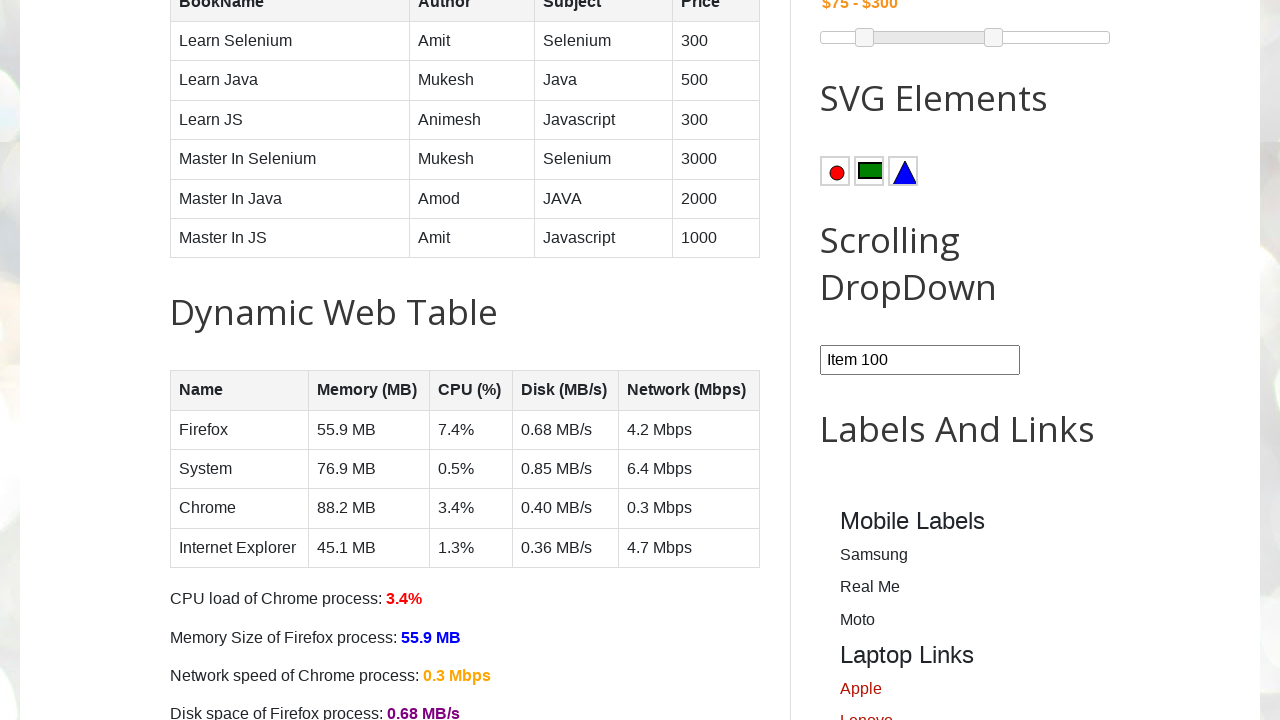